Opens the Join As Specialist modal, fills the phone field, and closes the modal

Starting URL: https://famcare.app

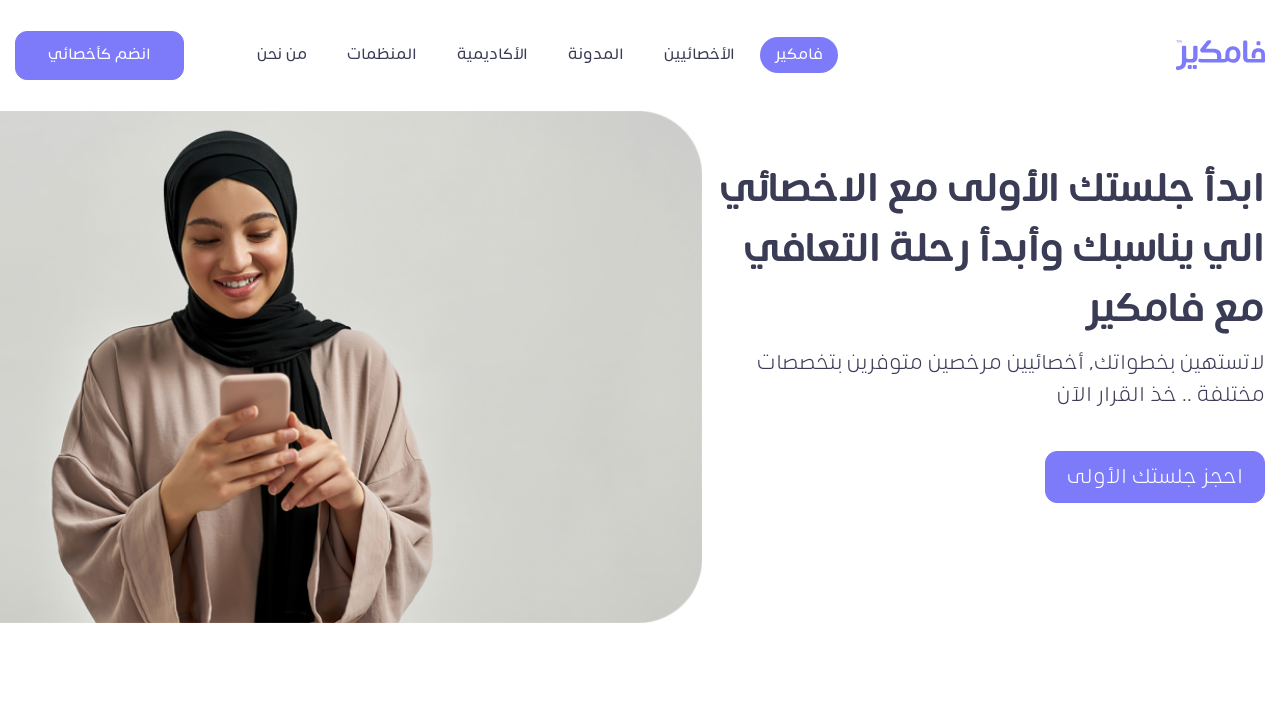

Clicked Join As Specialist button in navbar at (100, 55) on xpath=//*[@id='navbarContent']/button
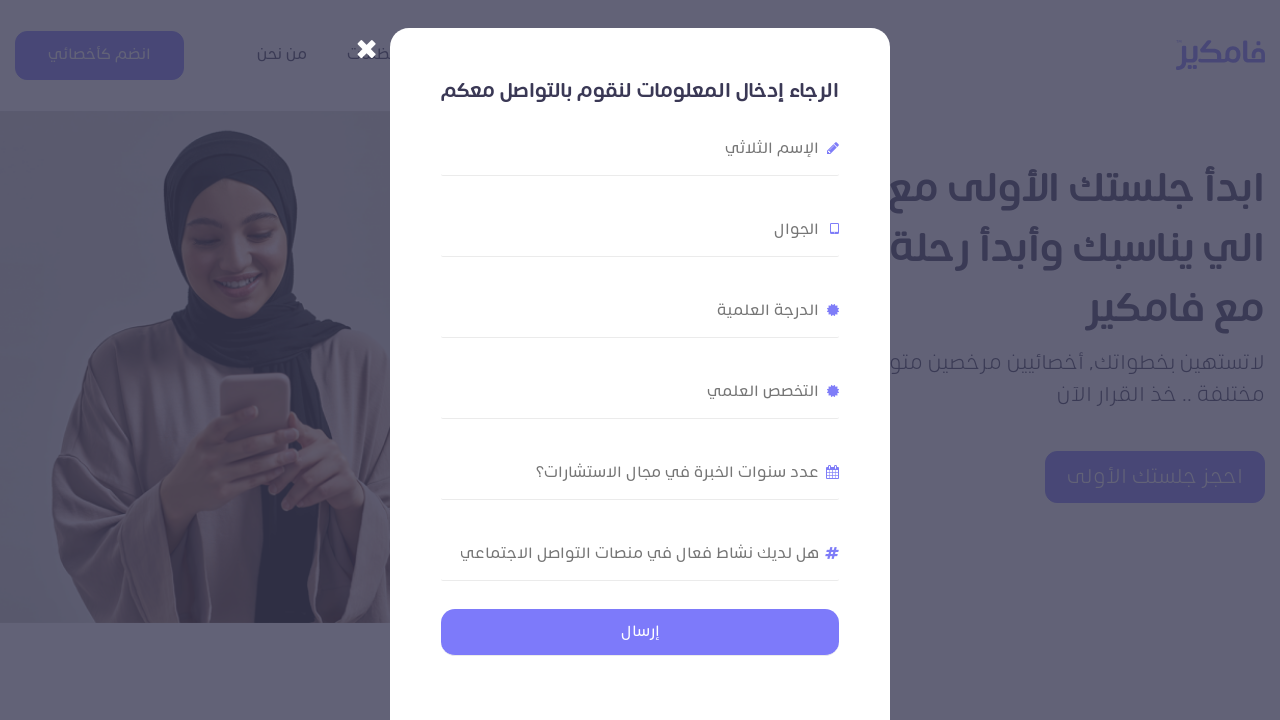

Filled phone field with '555-123-4567' on #joinUsModal form input[name='your-phone']
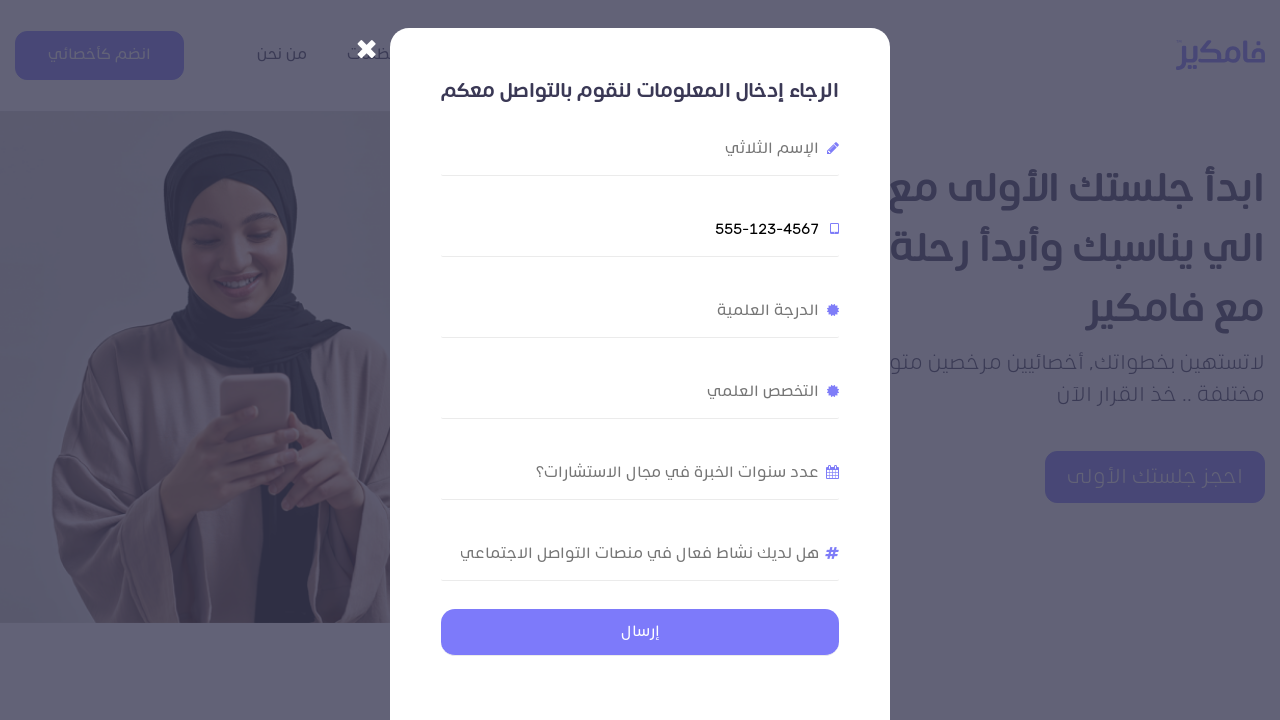

Closed the Join As Specialist modal at (366, 45) on //*[@id="joinUsModal"]/div/div/button/span
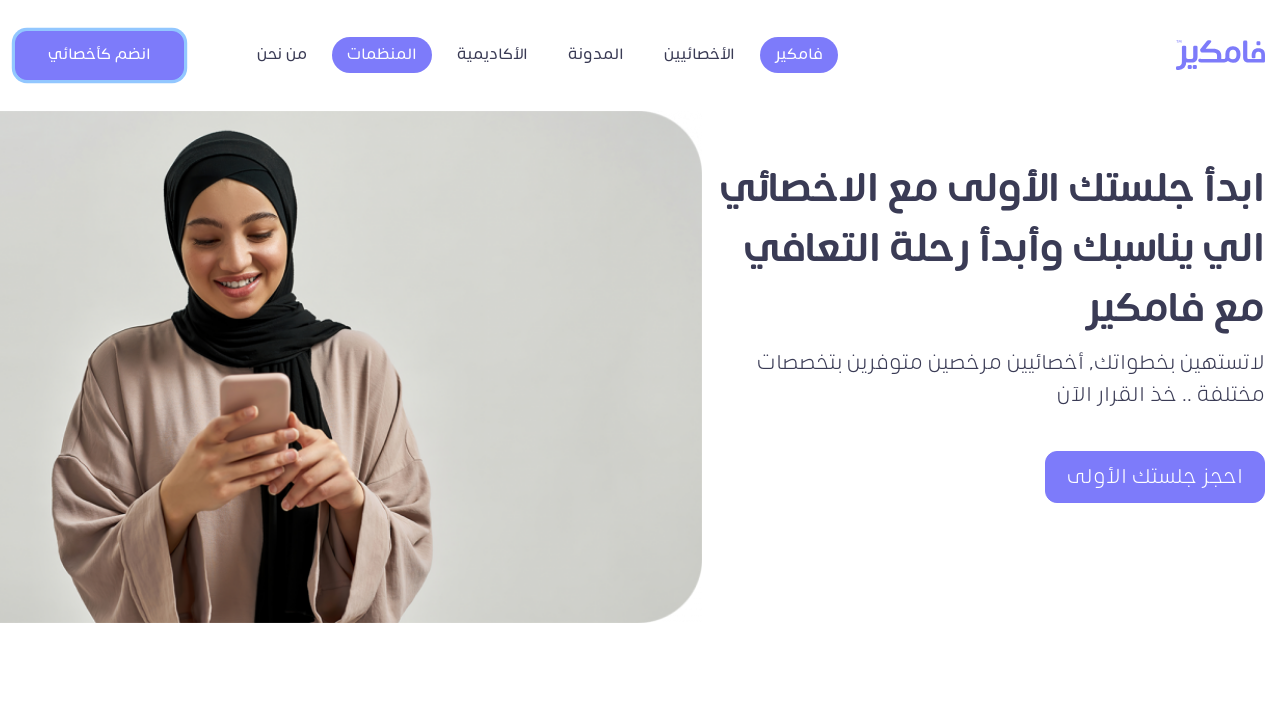

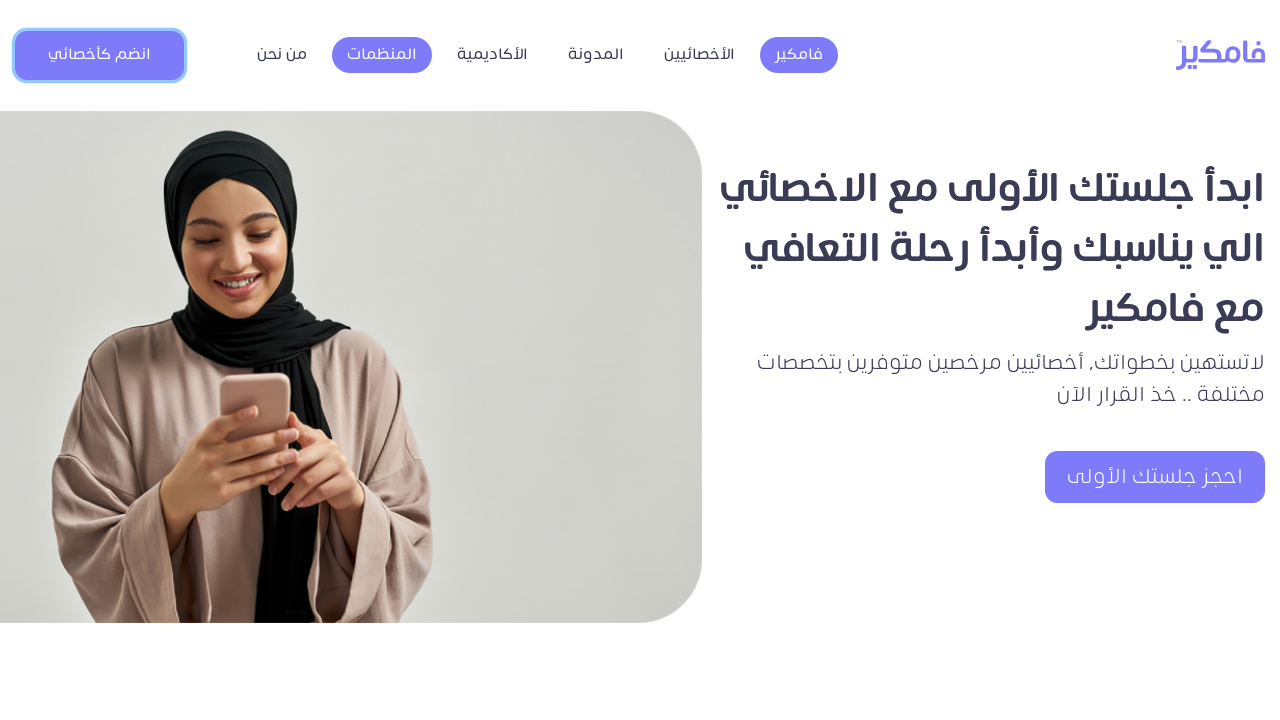